Tests e-commerce flow by searching for products, adding a specific item (Cashews) to cart, and proceeding through checkout to place an order

Starting URL: https://rahulshettyacademy.com/seleniumPractise/#/

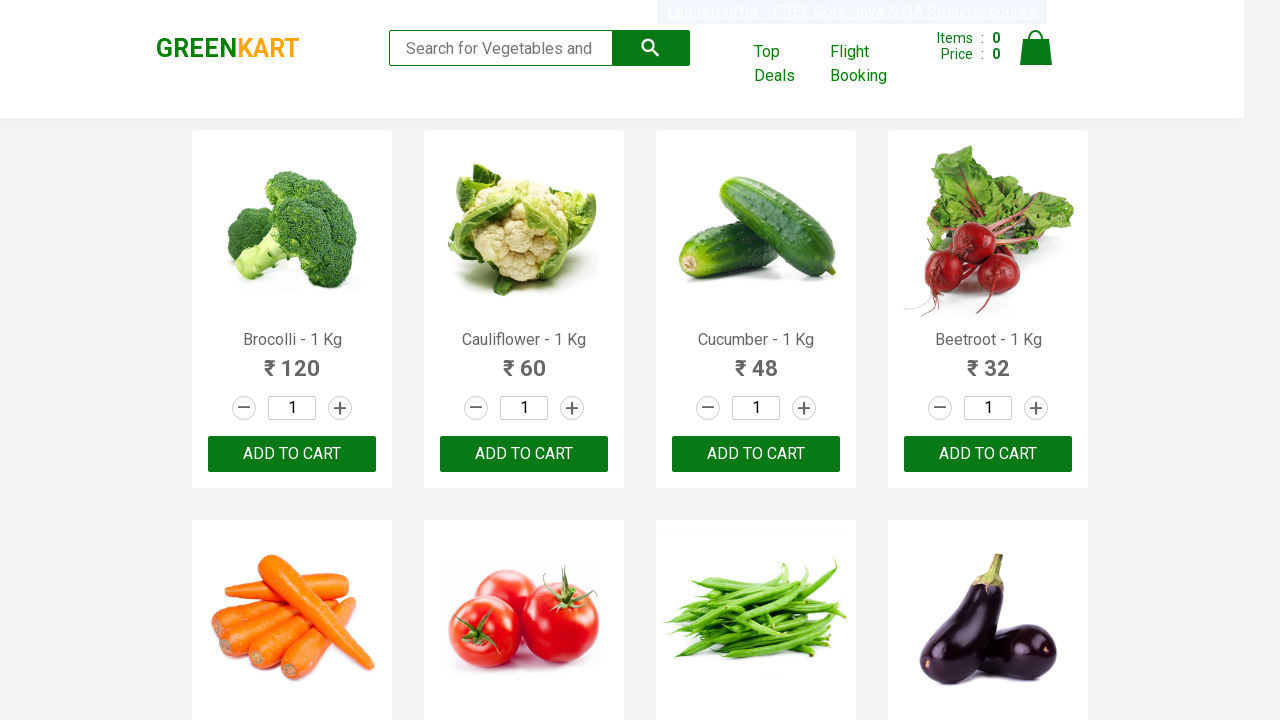

Filled search box with 'ca' to search for products on .search-keyword
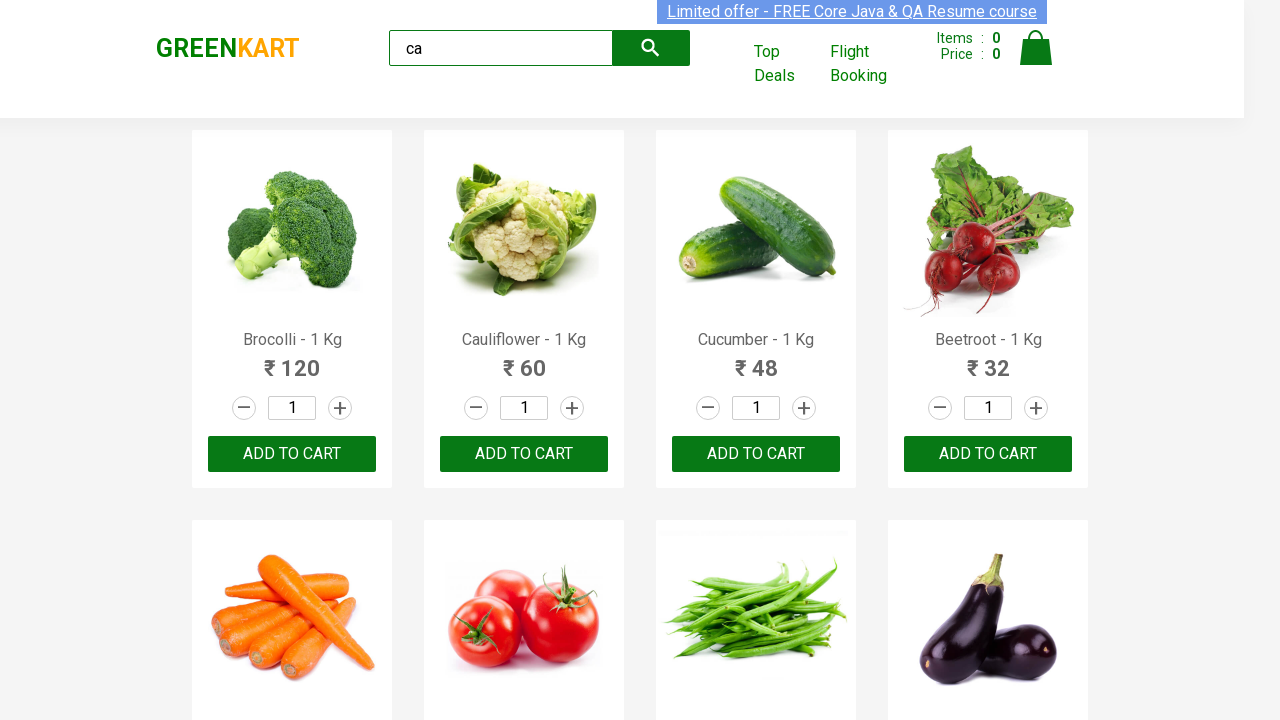

Waited for search results to load
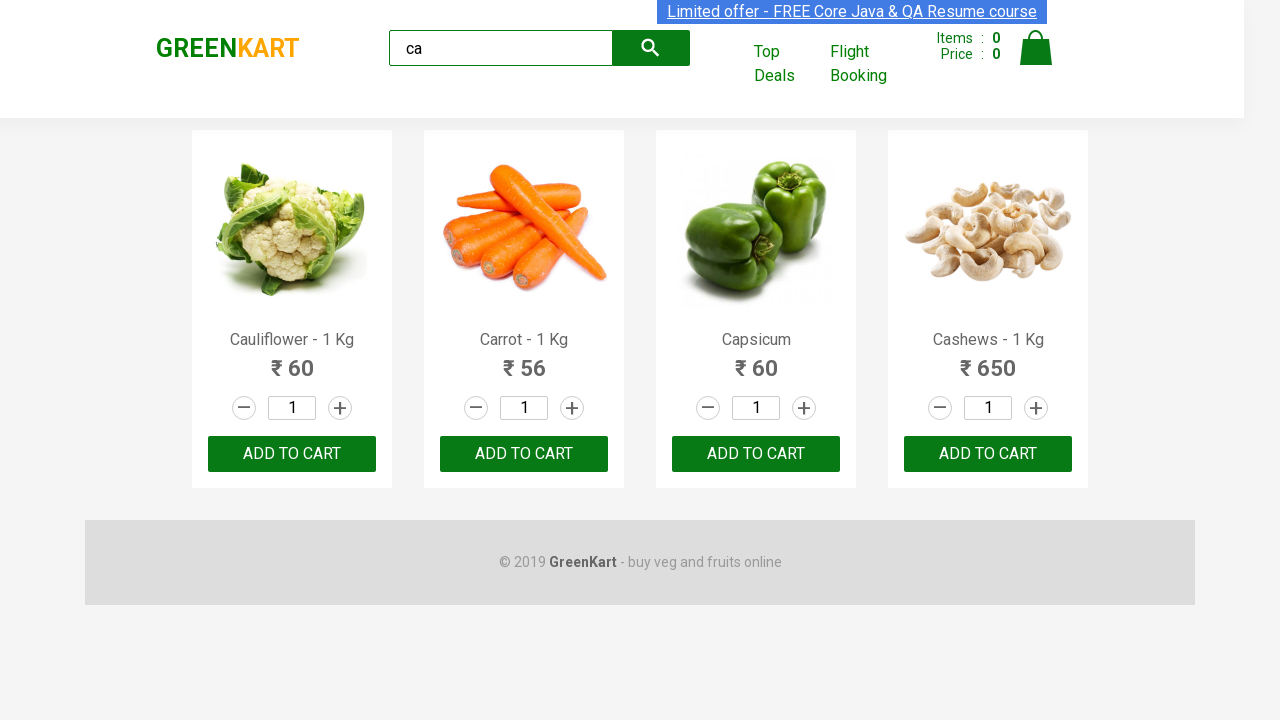

Found Cashews product and clicked Add to Cart button at (988, 454) on .products .product >> nth=3 >> button
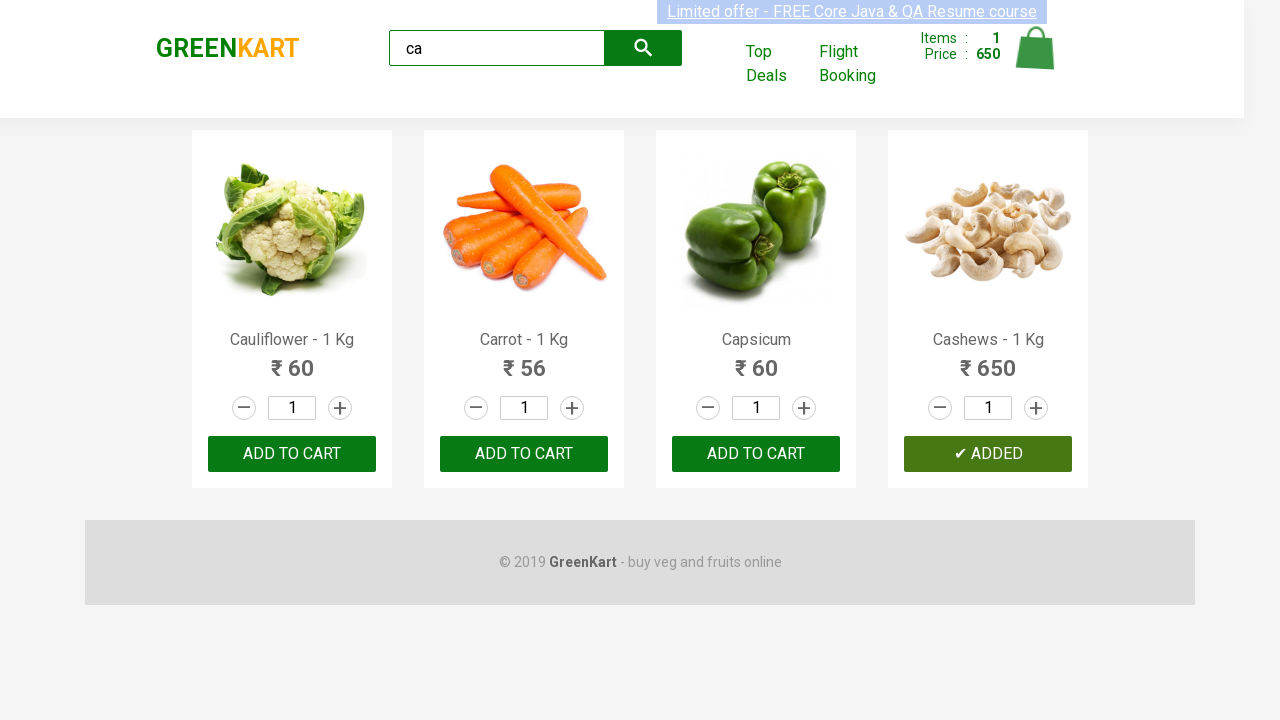

Clicked on cart icon to view cart at (1036, 48) on .cart-icon > img
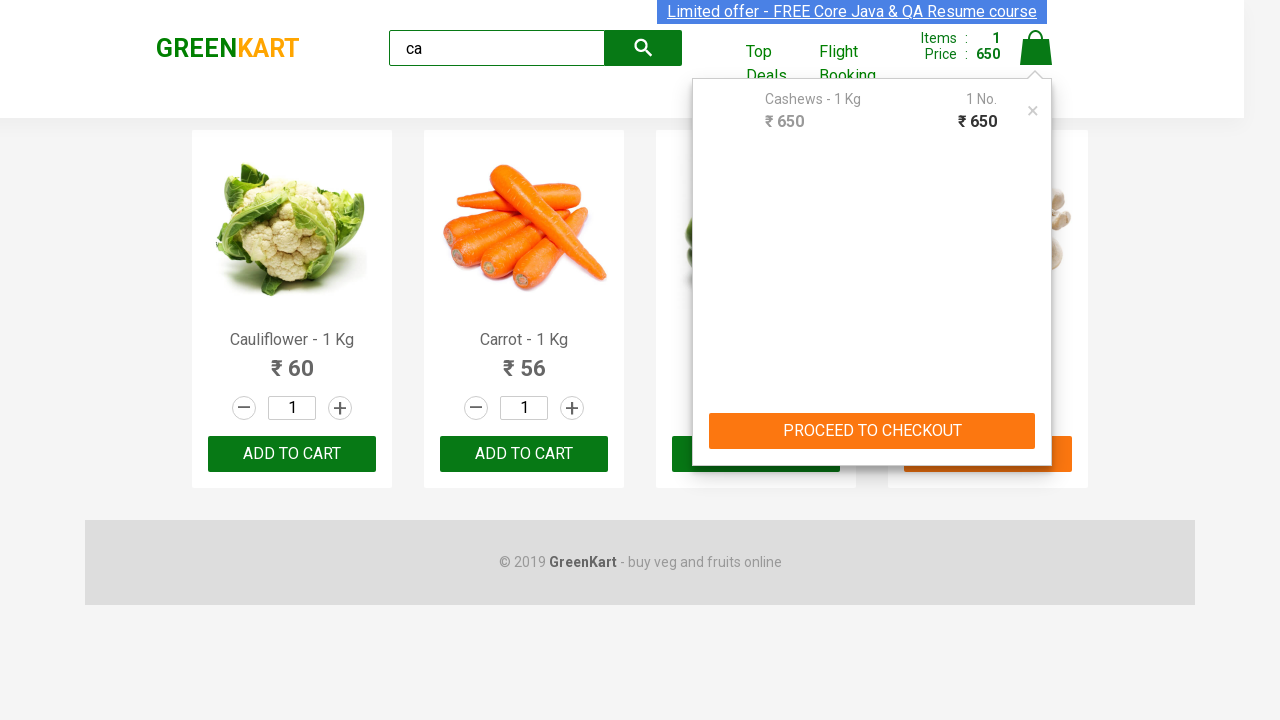

Clicked Proceed to Checkout button at (872, 431) on text=PROCEED TO CHECKOUT
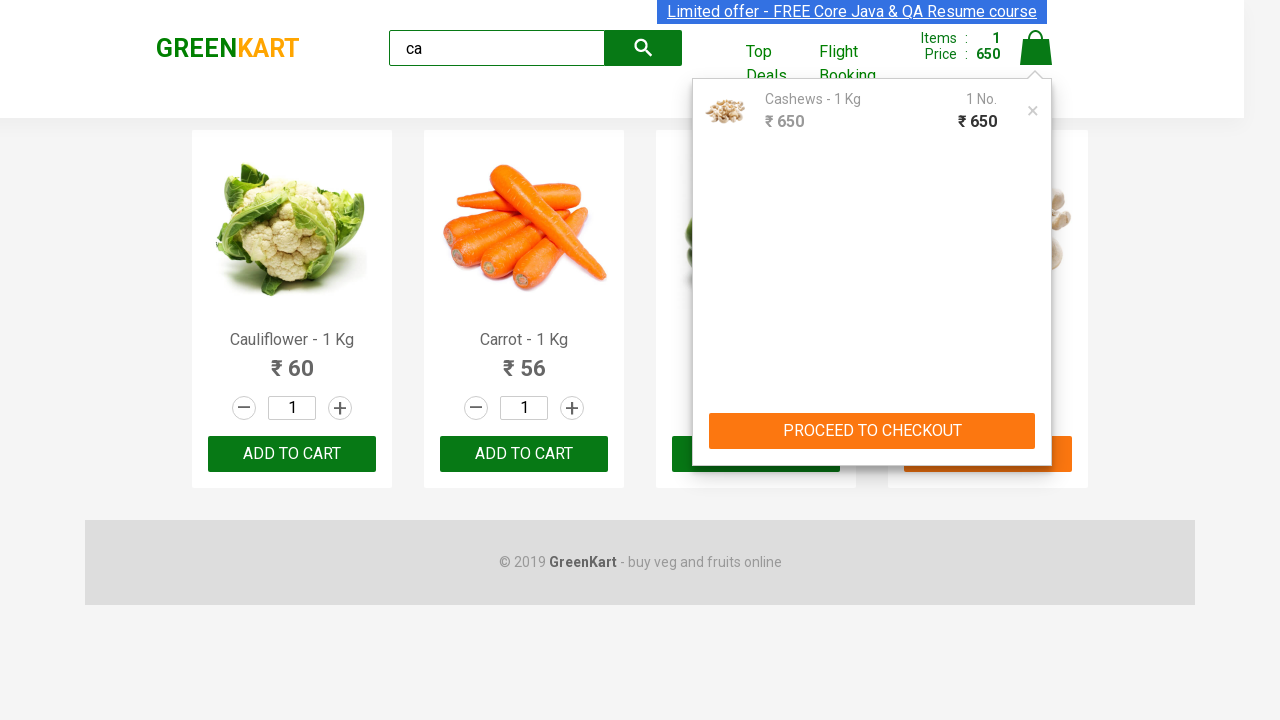

Clicked Place Order button to complete the e-commerce flow at (1036, 420) on text=Place Order
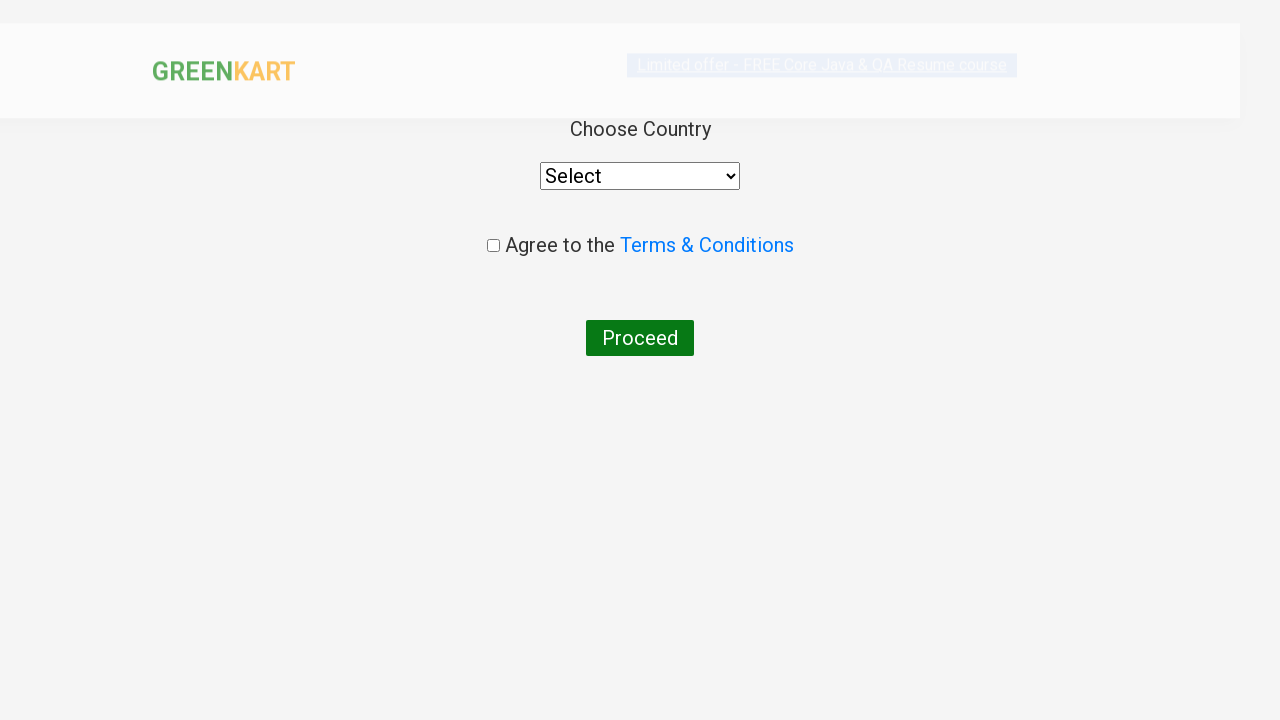

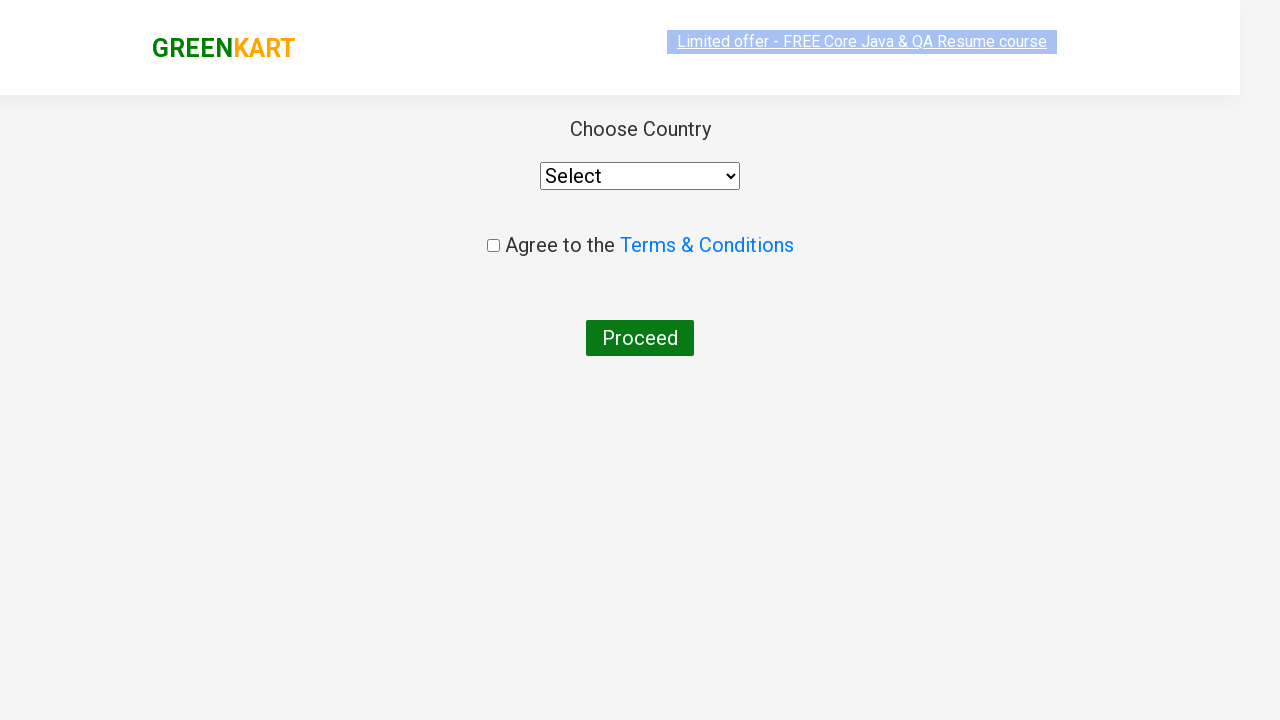